Tests sorting the Due column using improved CSS class-based selectors on the second table which has semantic class attributes

Starting URL: http://the-internet.herokuapp.com/tables

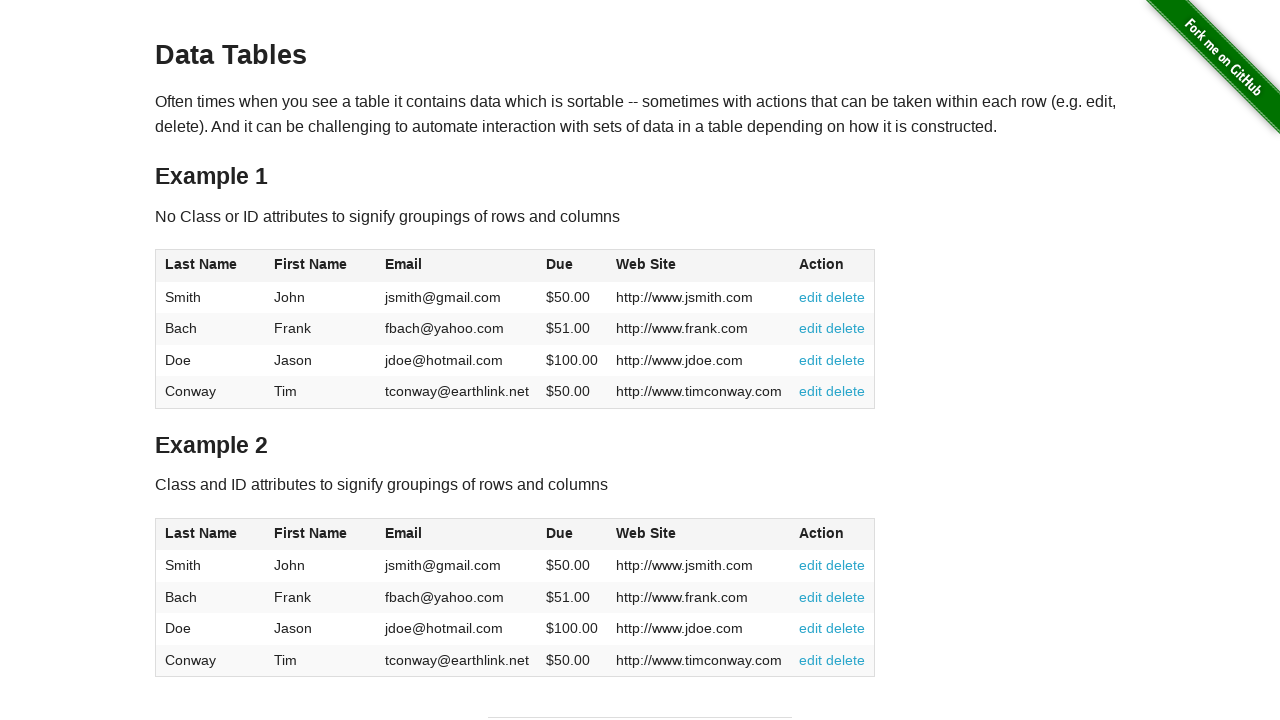

Clicked Due column header in second table to sort at (560, 533) on #table2 thead .dues
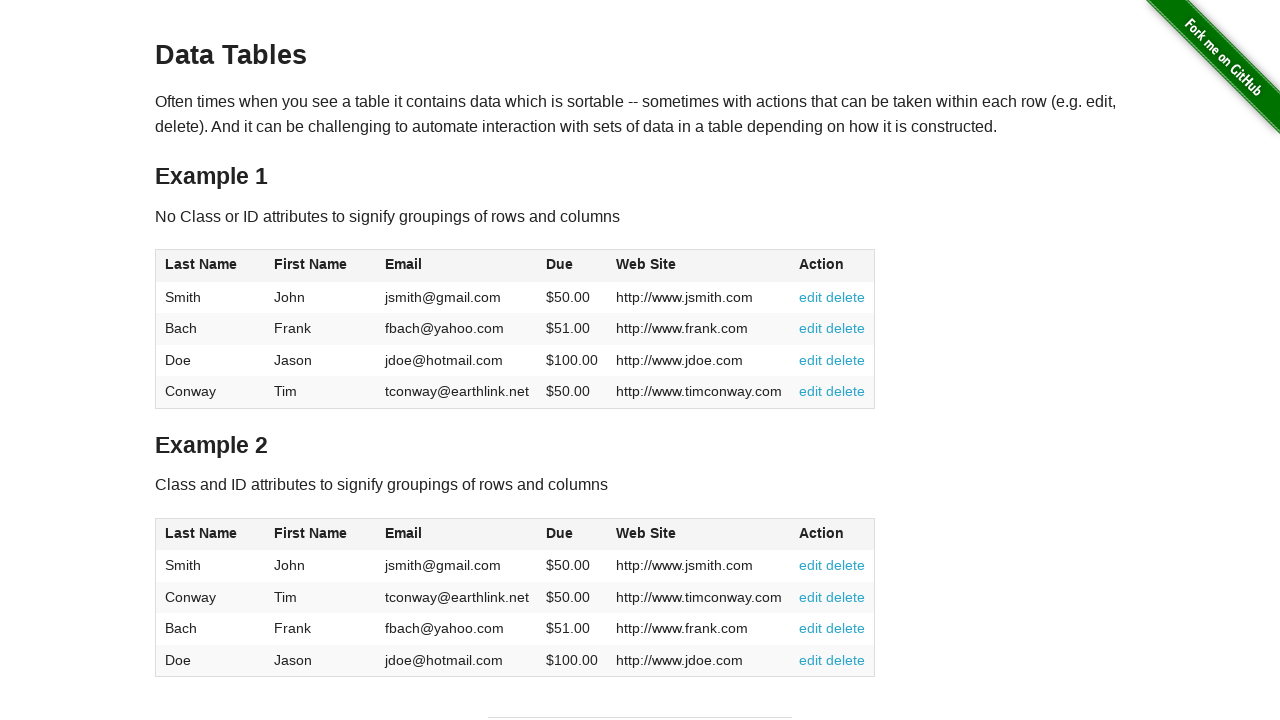

Due column values loaded in second table
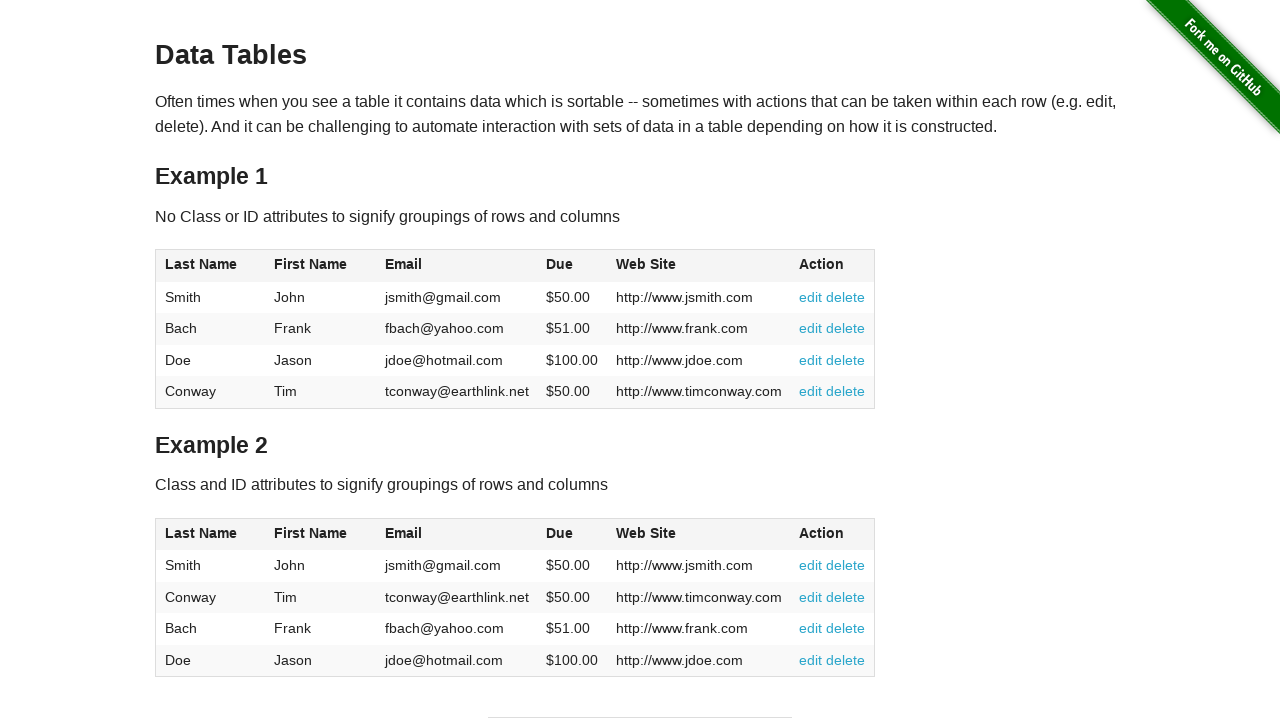

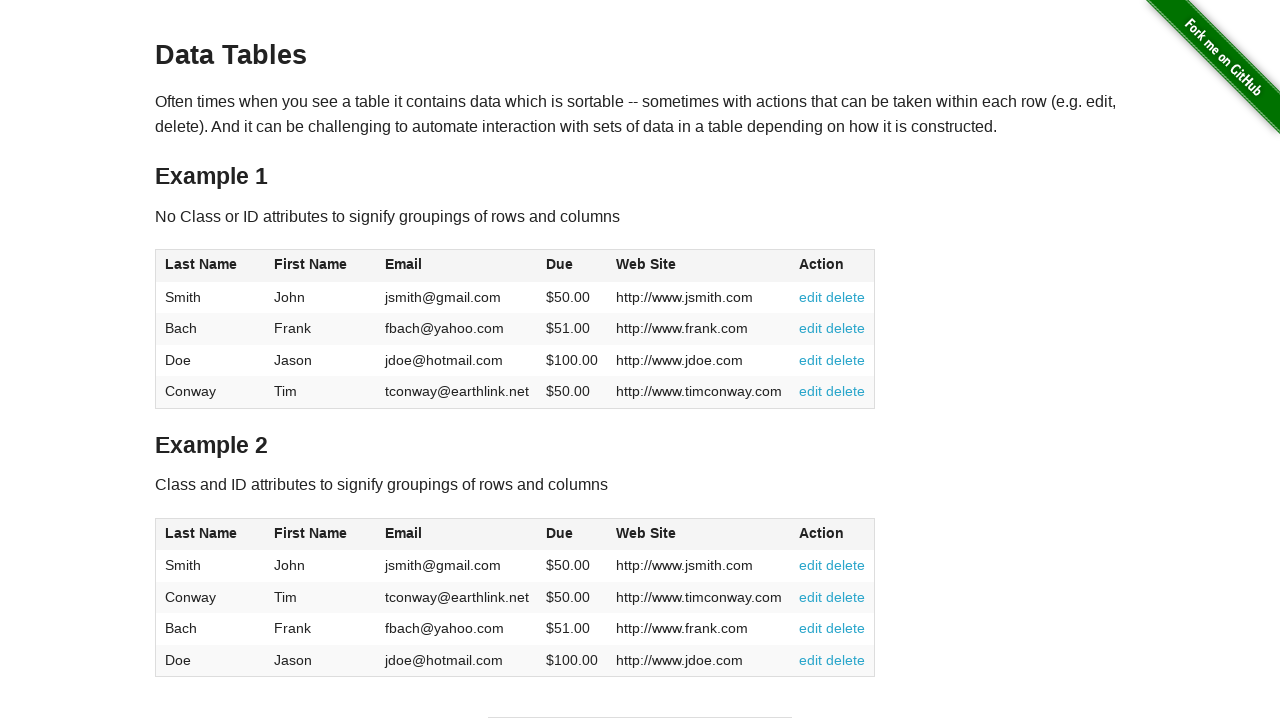